Tests JavaScript confirm dialog handling by clicking a confirm button and accepting the dialog

Starting URL: https://rahulshettyacademy.com/AutomationPractice/

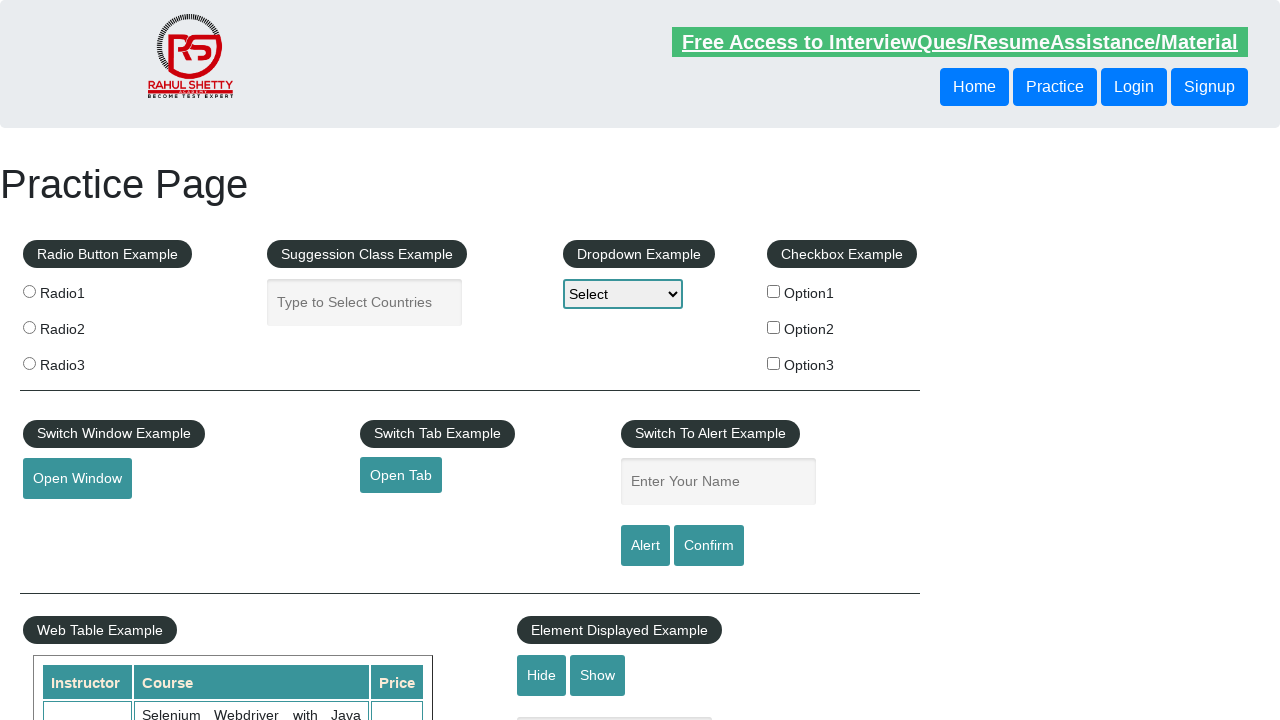

Set up dialog handler to accept dialogs
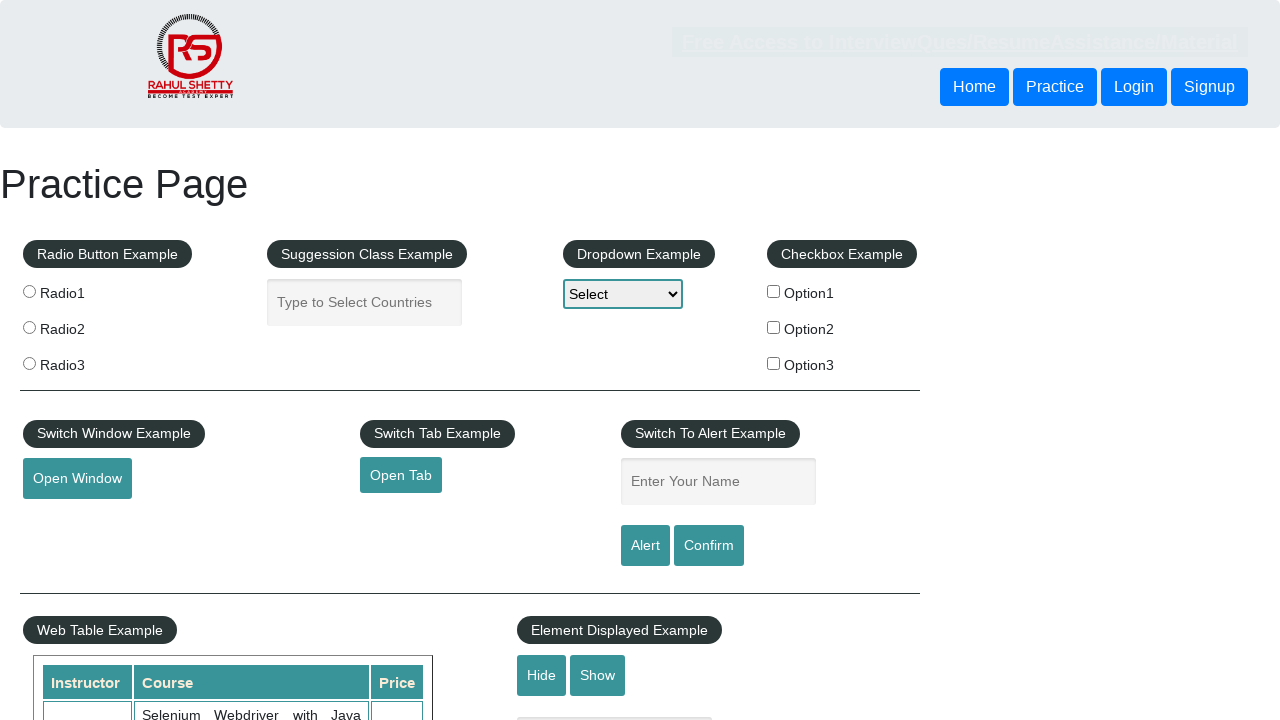

Clicked confirm button to trigger JavaScript alert dialog at (709, 546) on #confirmbtn
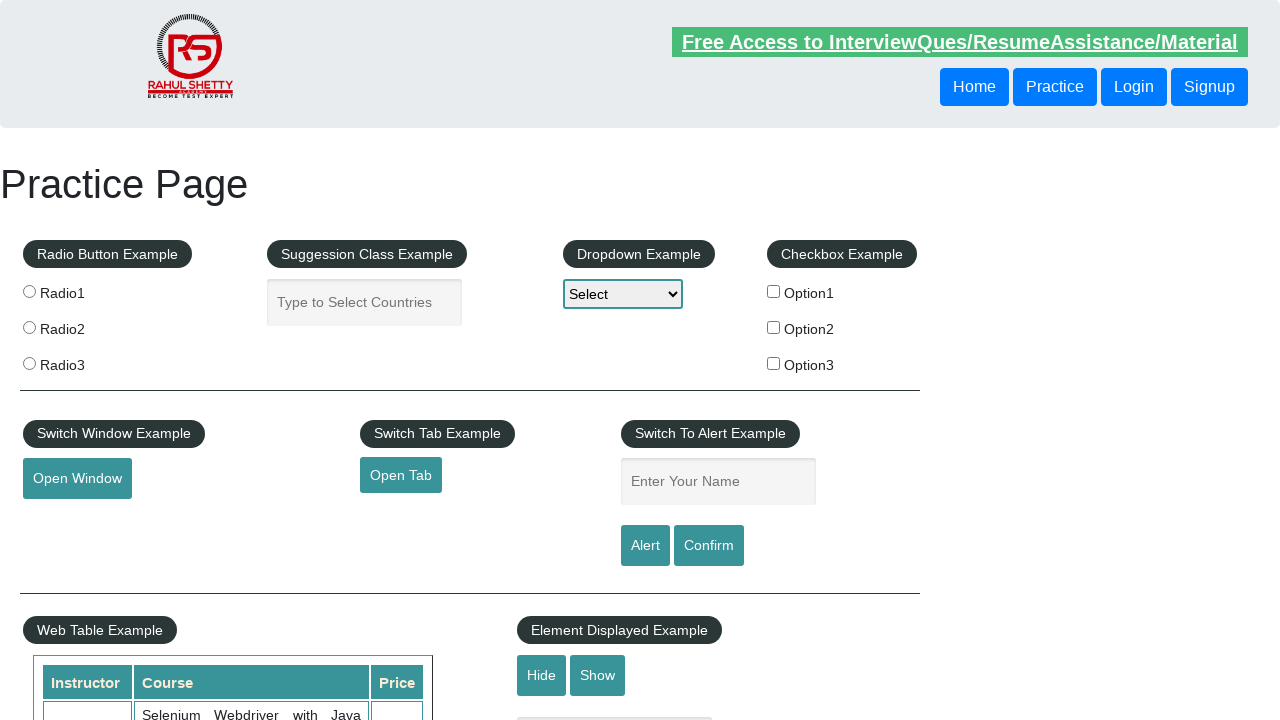

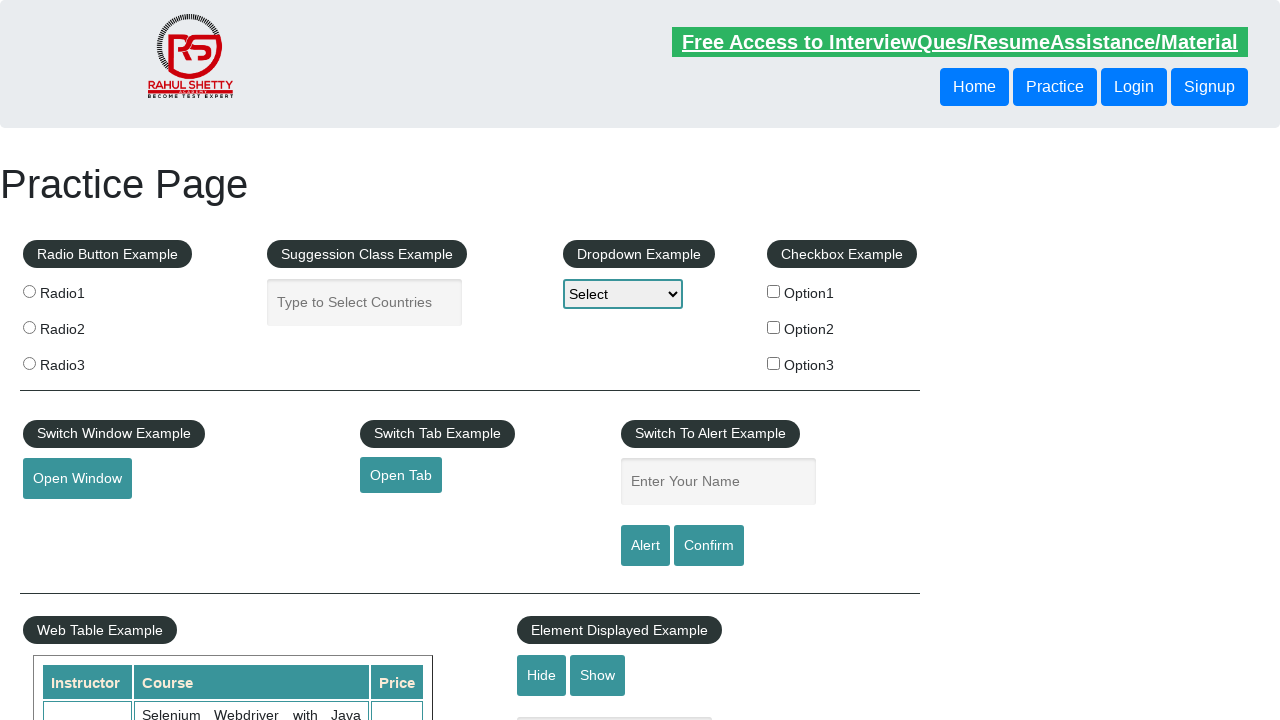